Tests page scrolling functionality by navigating to the Selenium website and scrolling down the page using JavaScript execution

Starting URL: https://www.selenium.dev

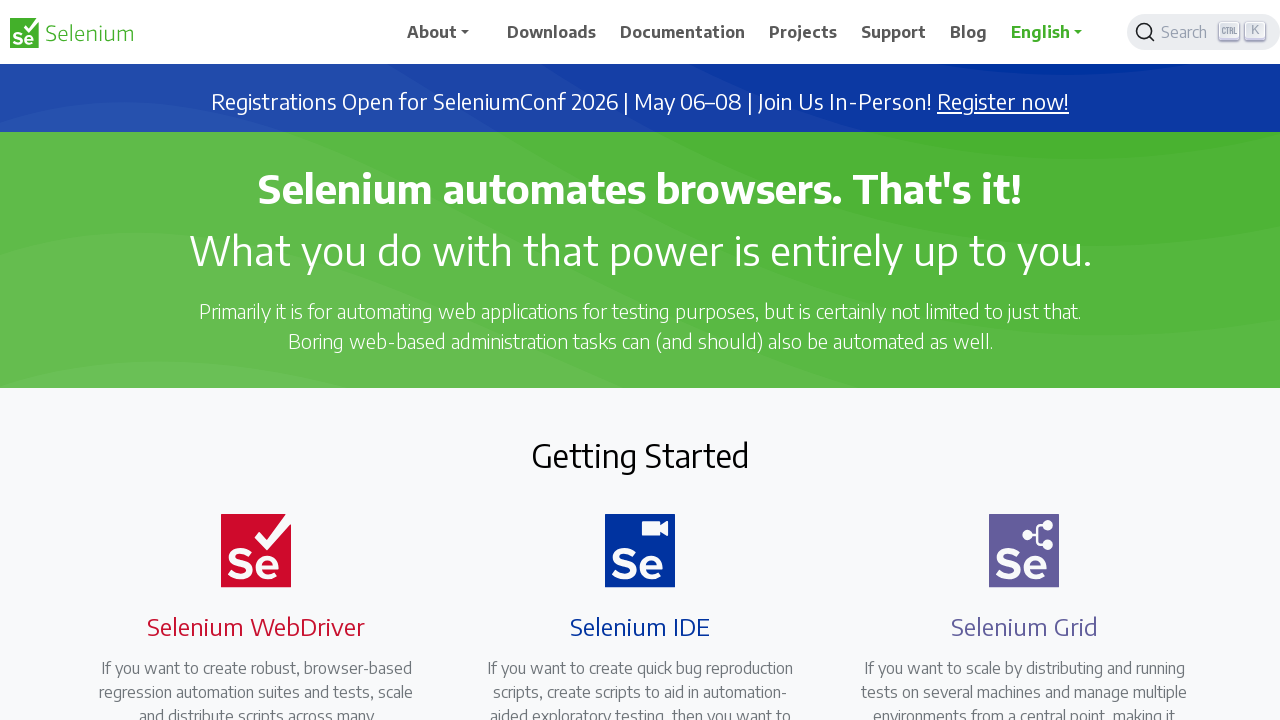

Scrolled down the page by 1000 pixels using JavaScript
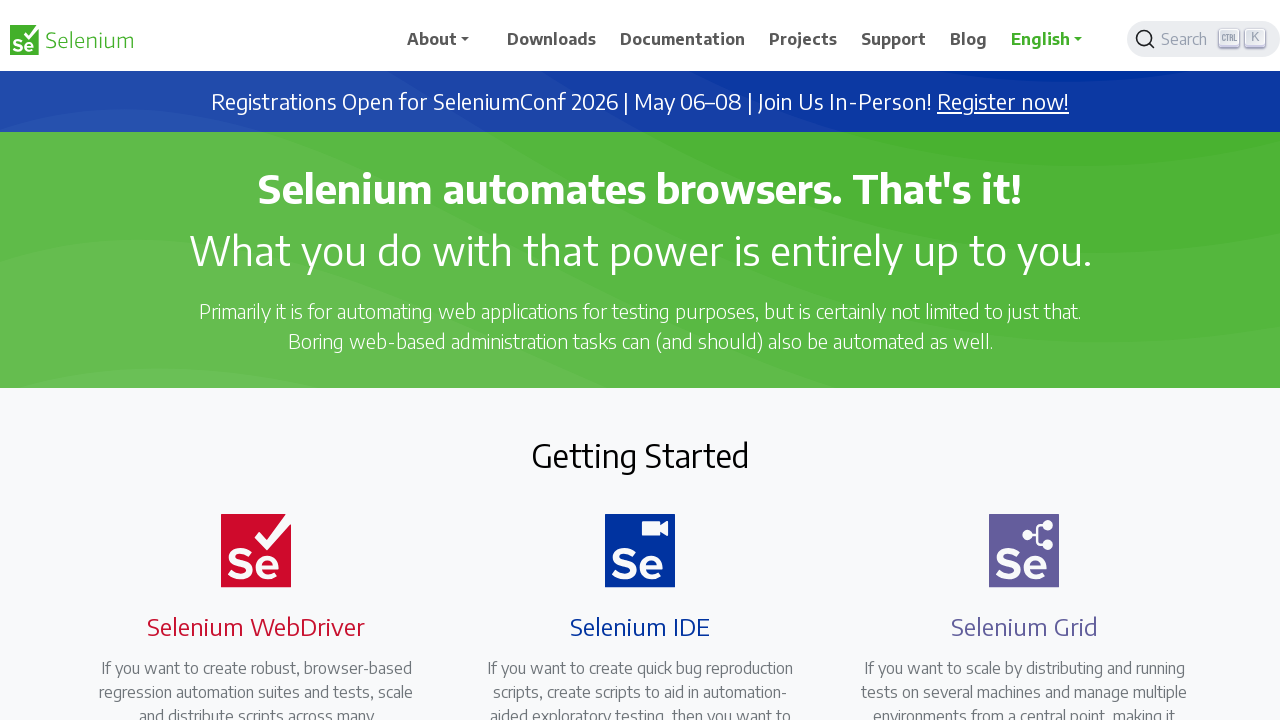

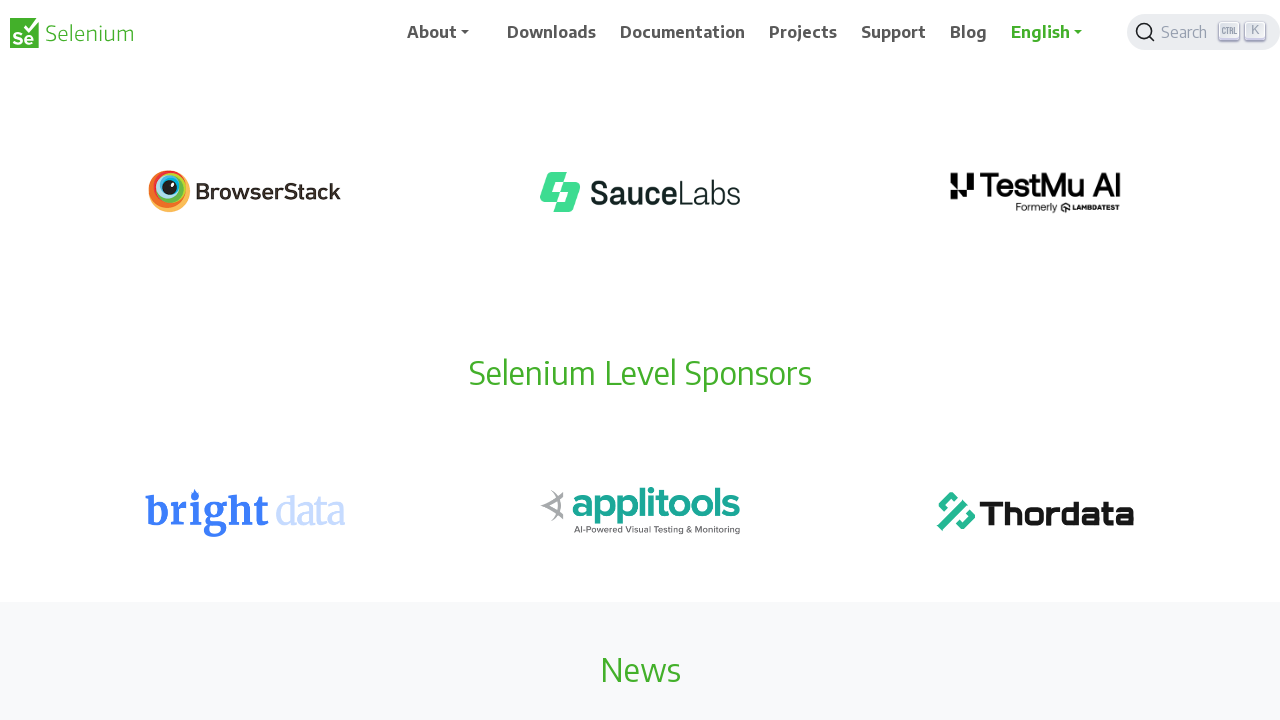